Verifies tooltip functionality by hovering over an age input field inside an iframe and checking the tooltip text appears

Starting URL: https://jqueryui.com/tooltip/

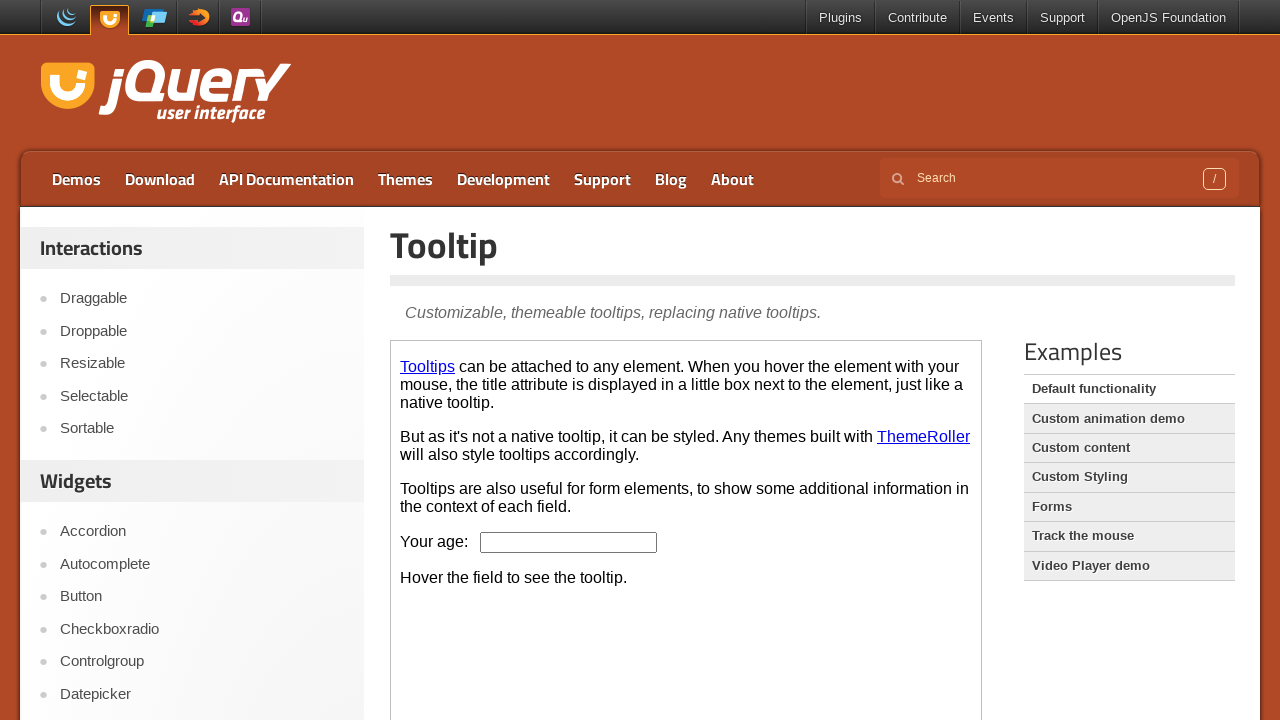

Navigated to jQuery UI tooltip demo page
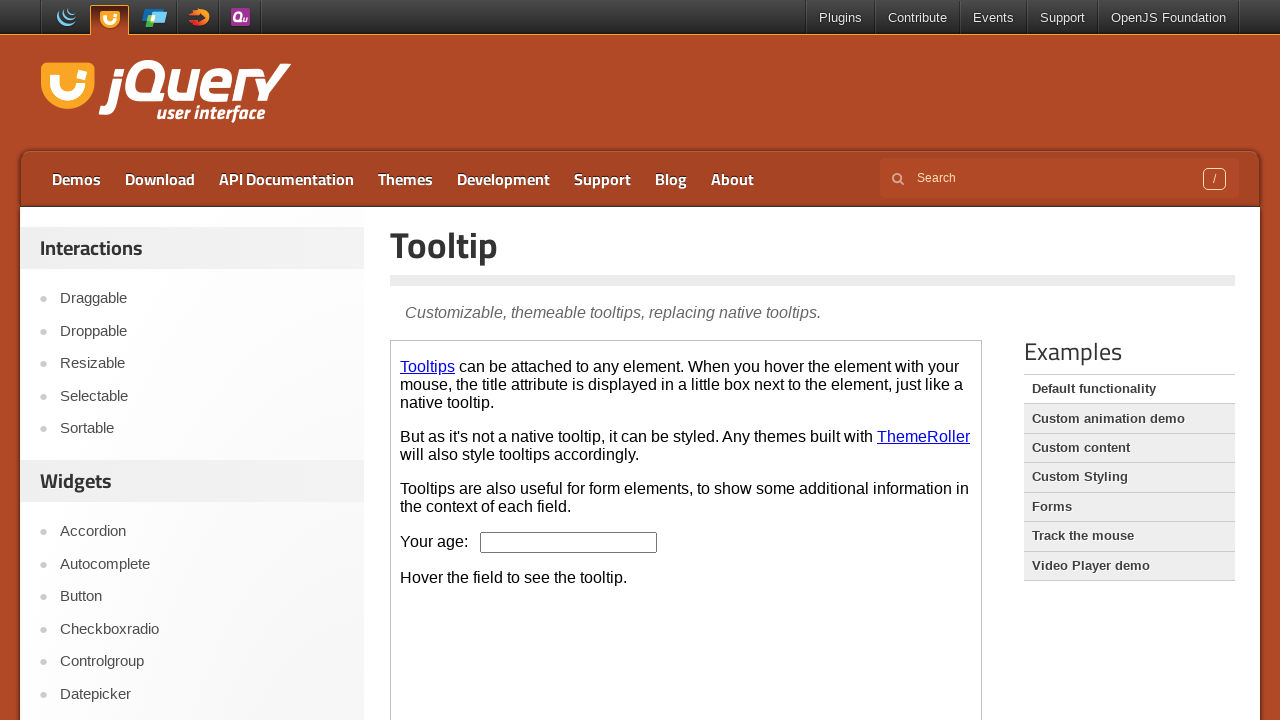

Located the demo iframe
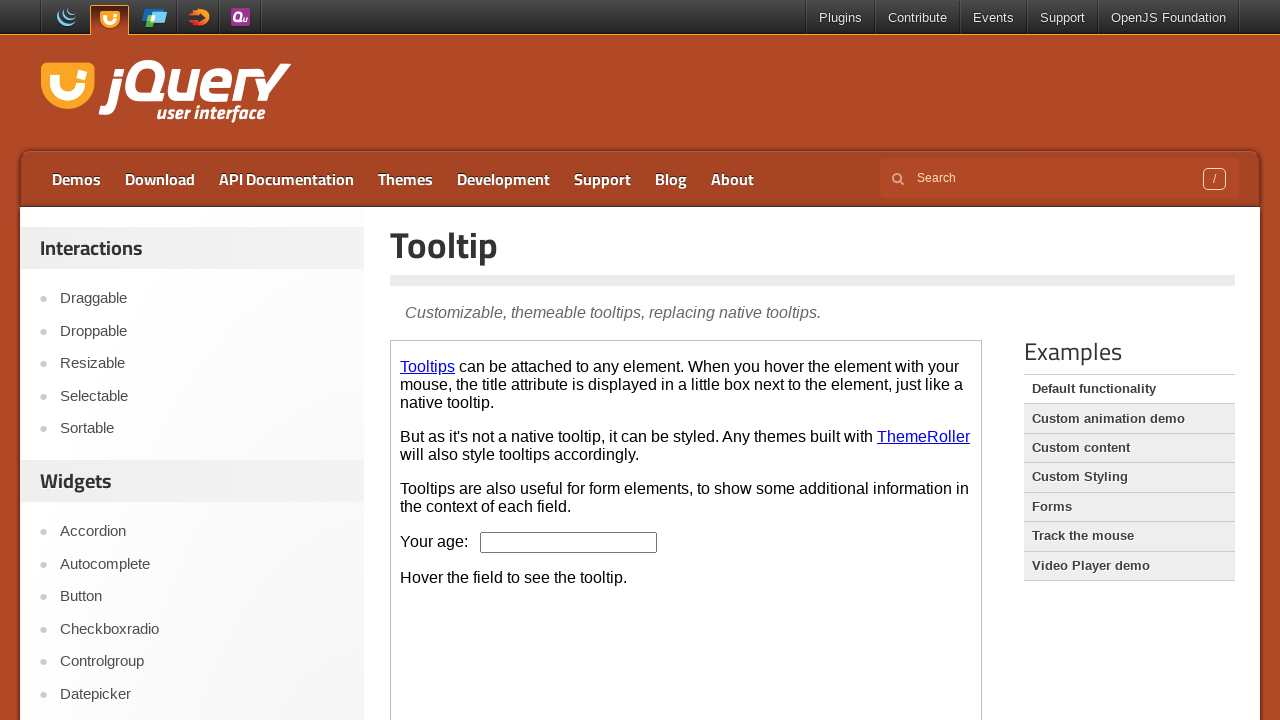

Located the age input field inside the iframe
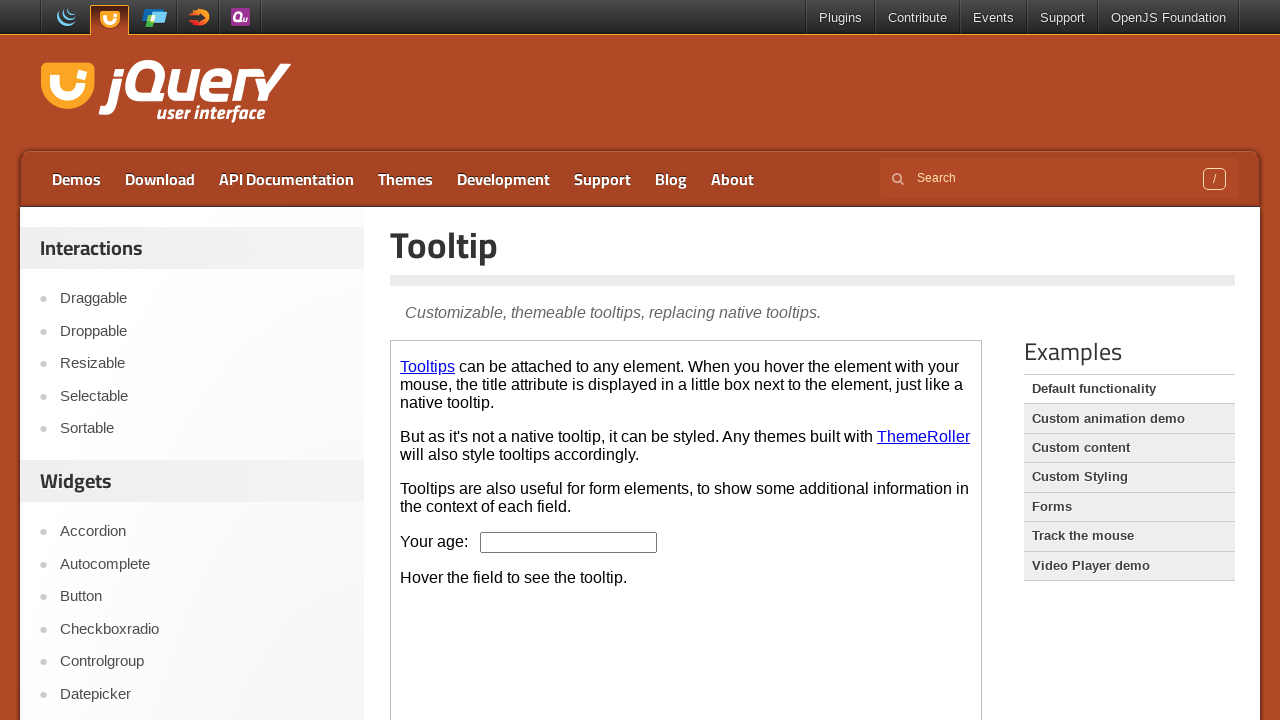

Hovered over the age input field to trigger tooltip at (569, 542) on .demo-frame >> internal:control=enter-frame >> #age
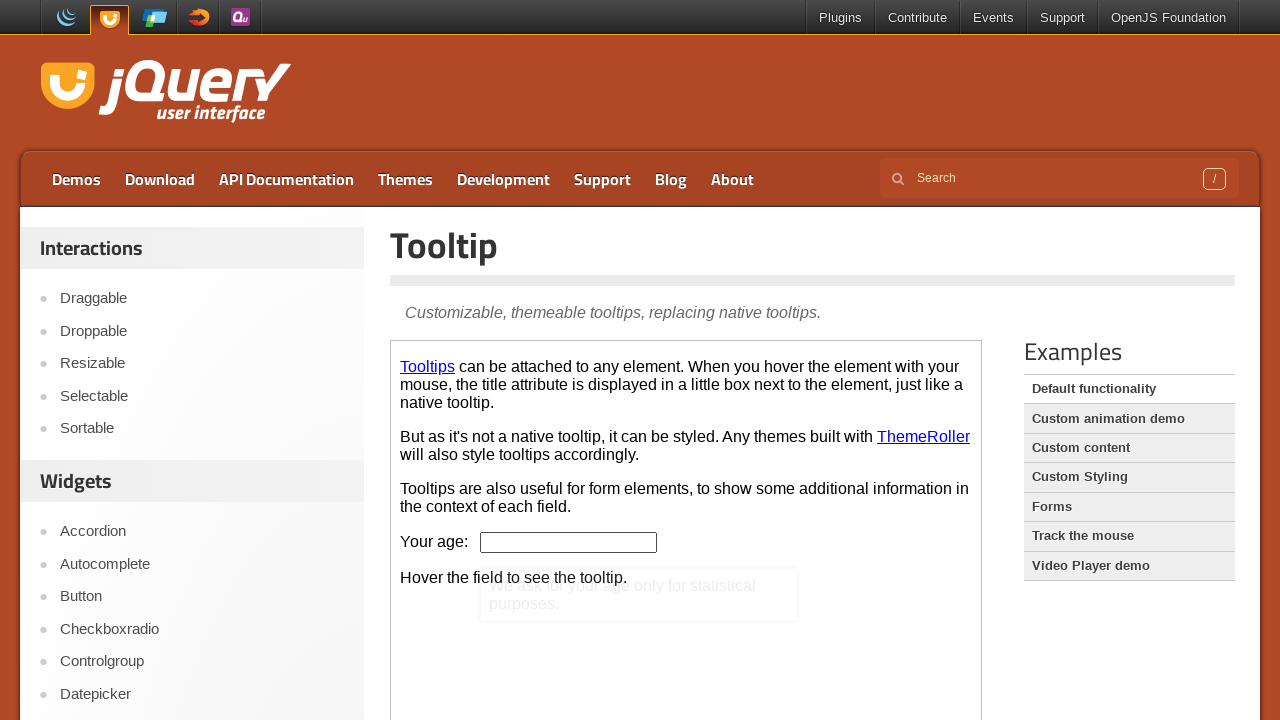

Tooltip content appeared and loaded
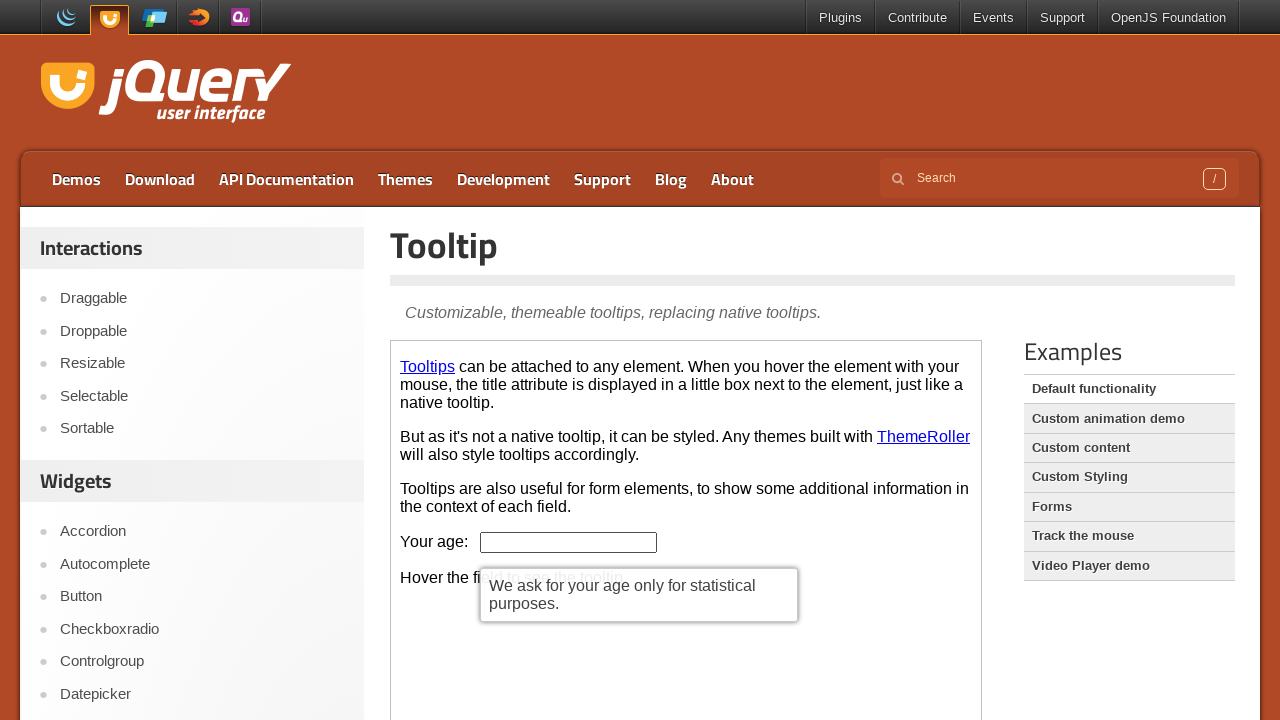

Retrieved tooltip text content: 'We ask for your age only for statistical purposes.'
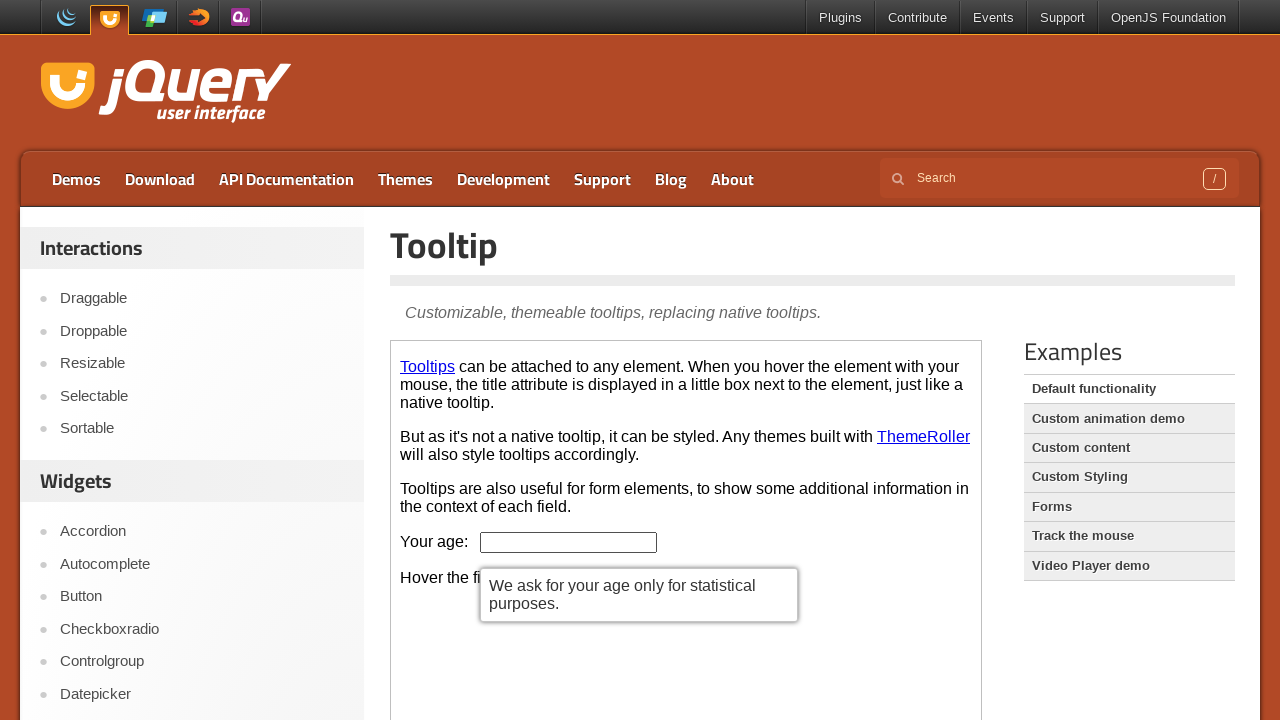

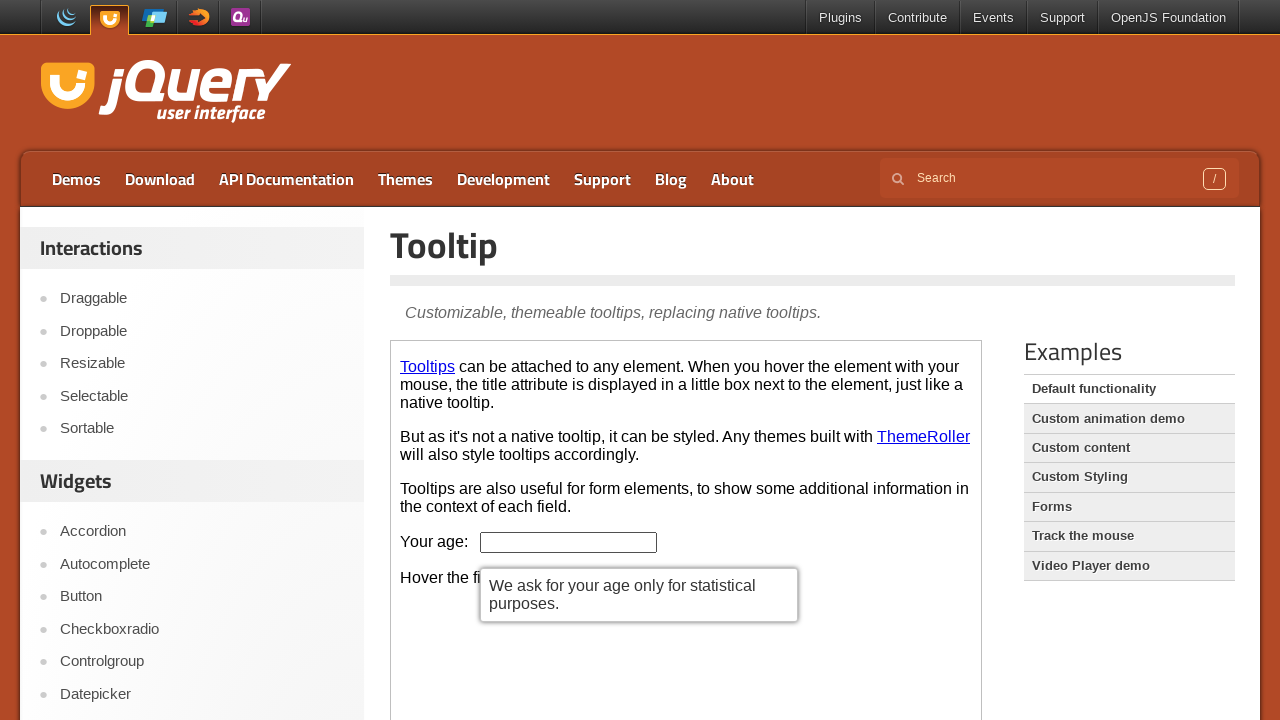